Tests JavaScript alert and confirm dialog handling by entering a name, triggering an alert, accepting it, then triggering a confirm dialog and dismissing it

Starting URL: https://rahulshettyacademy.com/AutomationPractice/

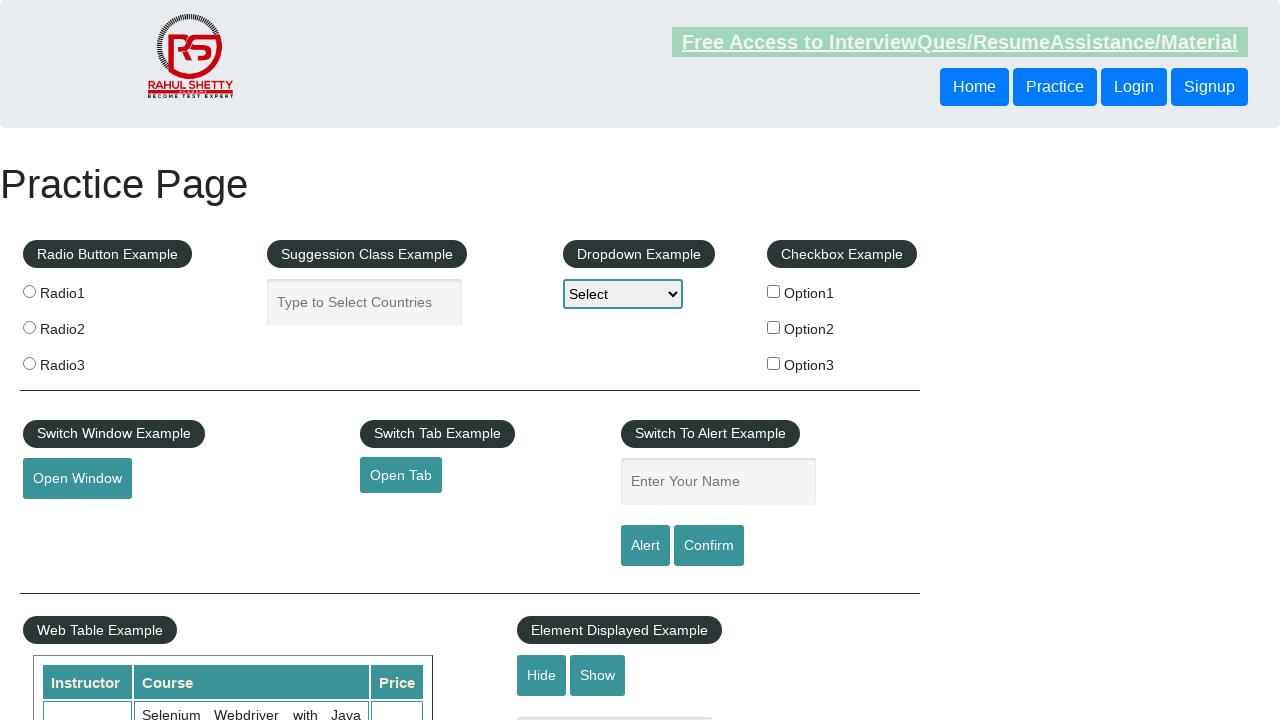

Filled name field with 'Rahul' on #name
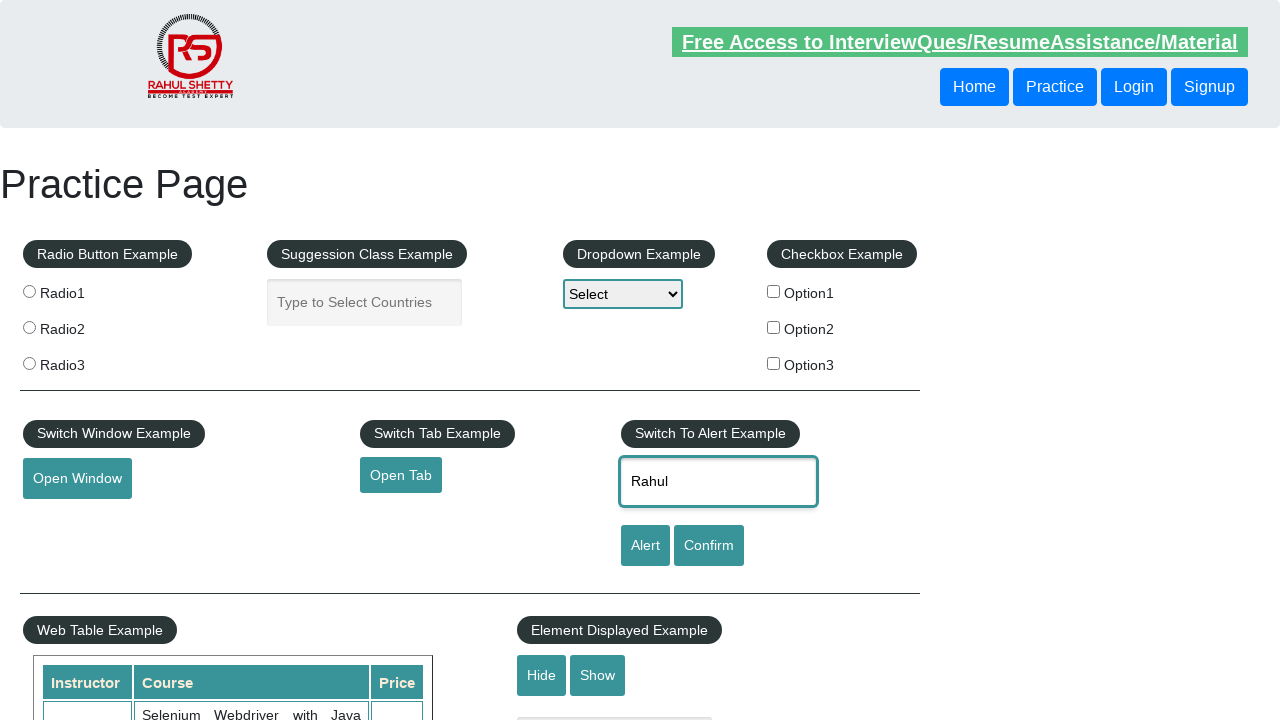

Clicked alert button to trigger alert at (645, 546) on [id='alertbtn']
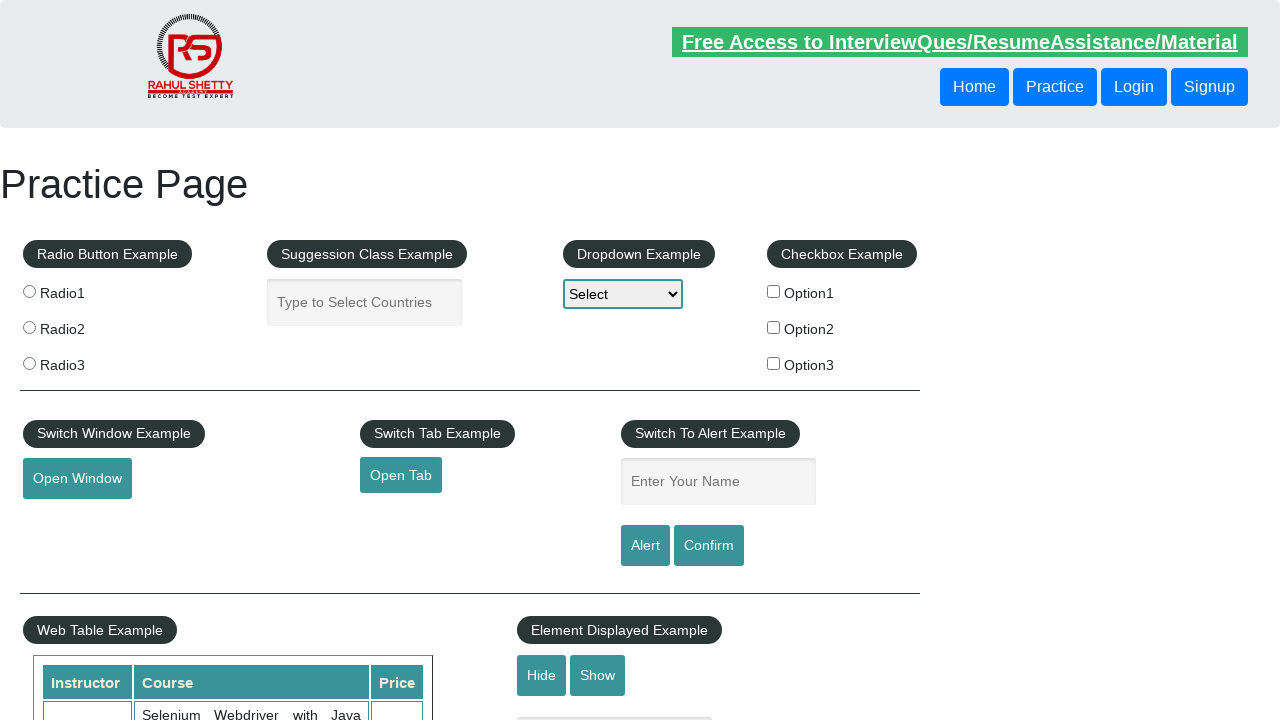

Set up dialog handler to accept alerts
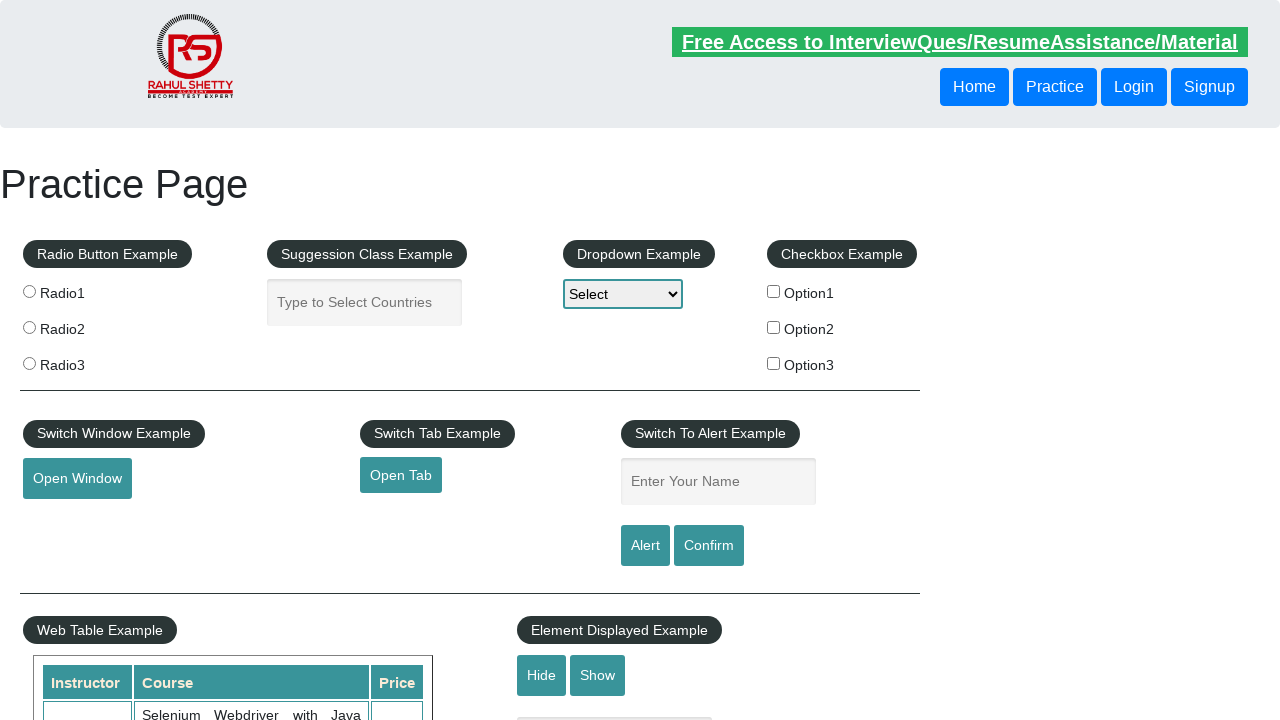

Evaluated JavaScript to initialize alert handler state
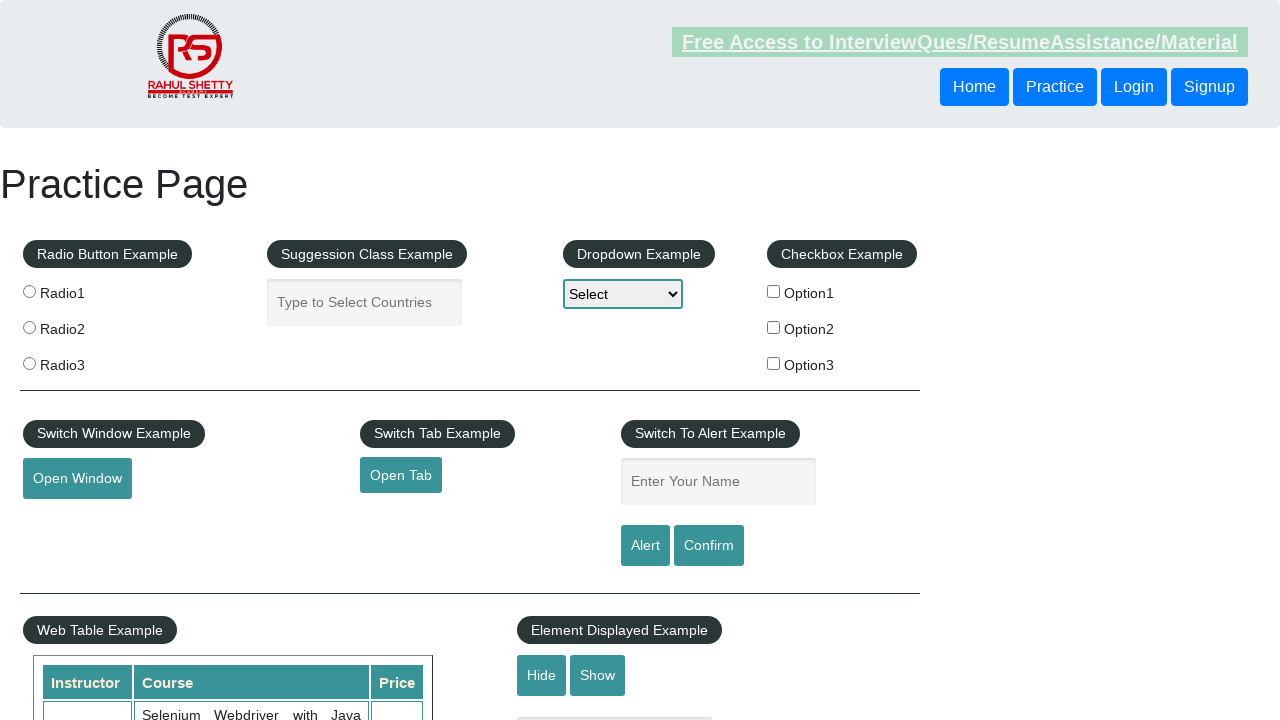

Registered dialog handler for alert
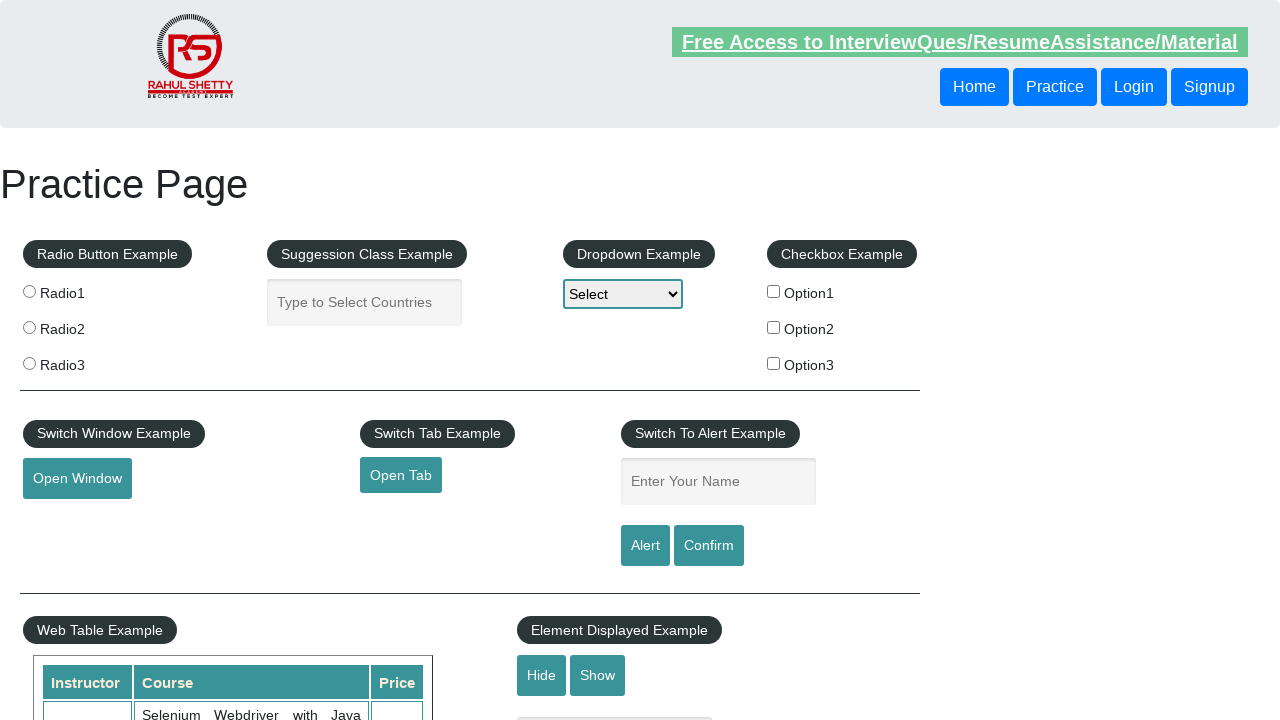

Clicked alert button and accepted the alert dialog at (645, 546) on [id='alertbtn']
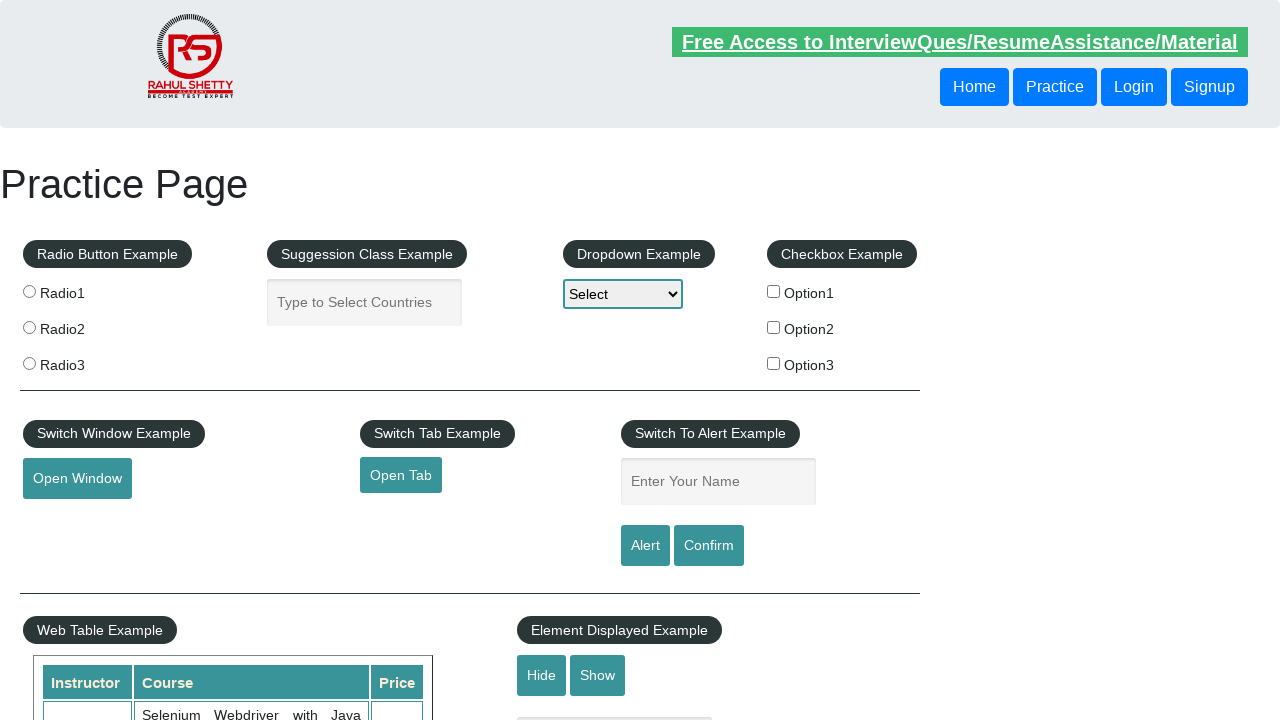

Registered dialog handler for confirm dialog
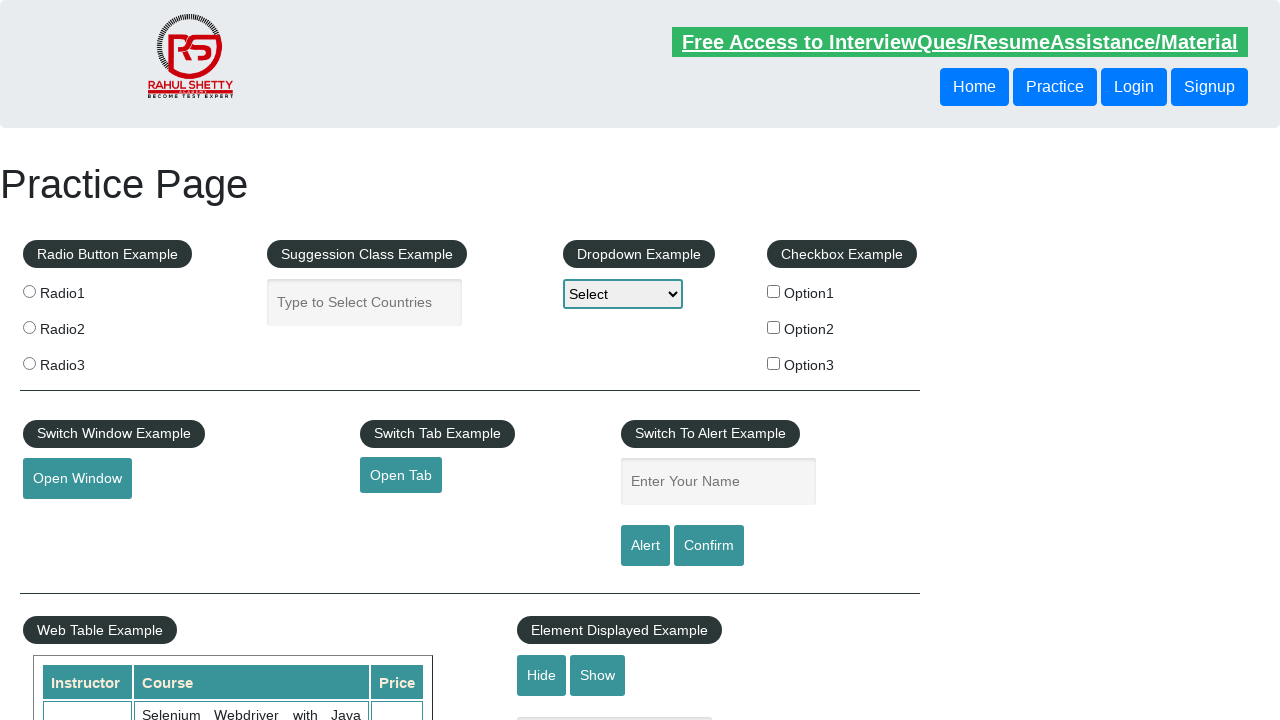

Clicked confirm button and dismissed the confirm dialog at (709, 546) on #confirmbtn
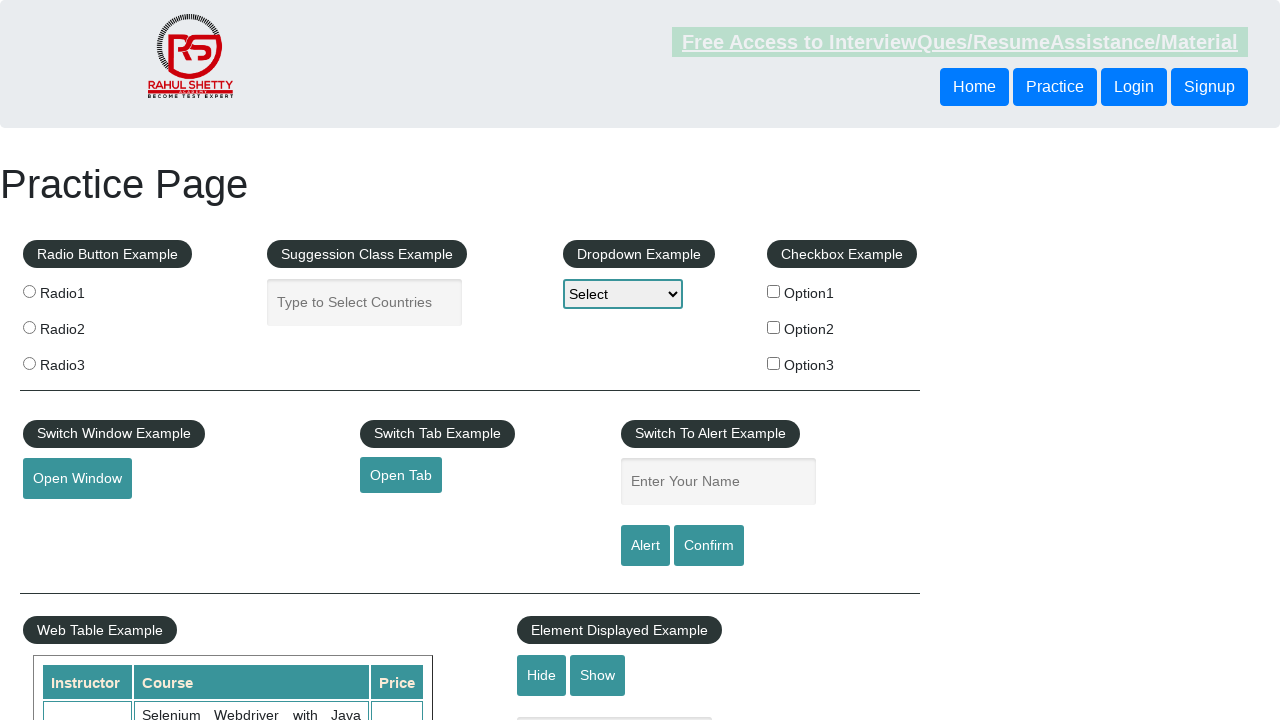

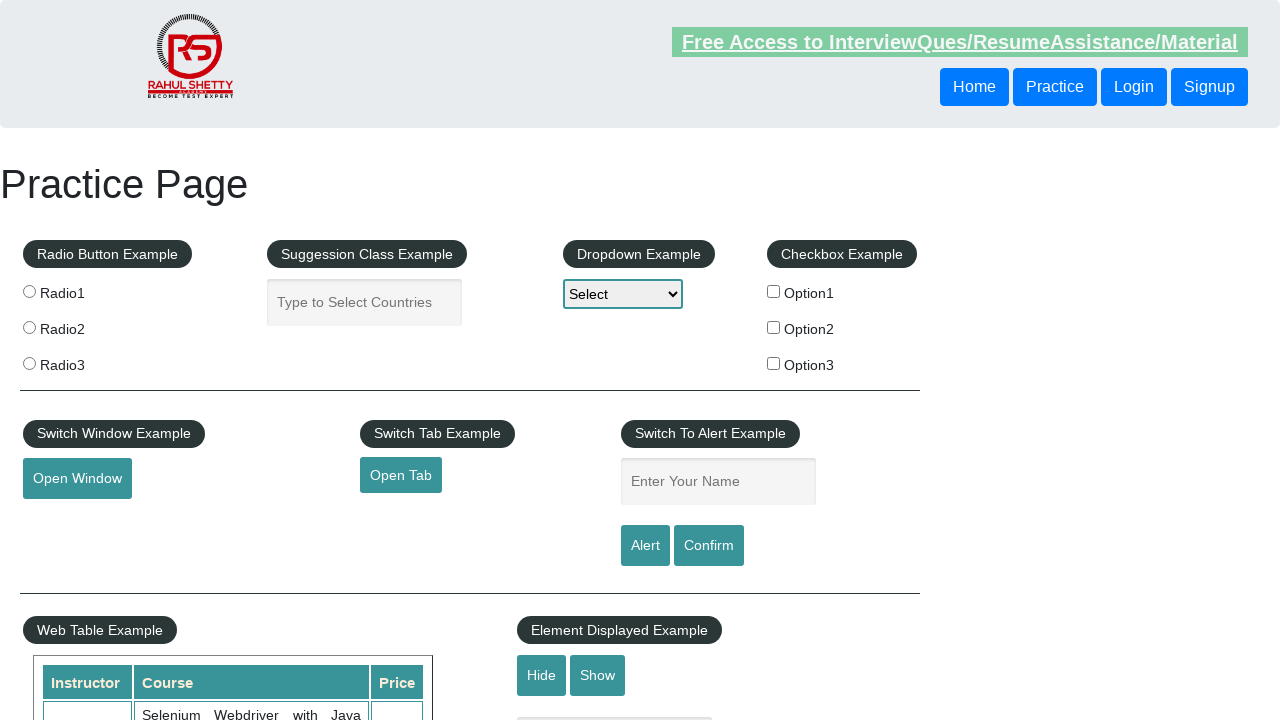